Tests navigation to the test cases page by clicking on a menu item and handling a JavaScript alert popup that appears, then verifying the URL changed correctly.

Starting URL: https://automationexercise.com/

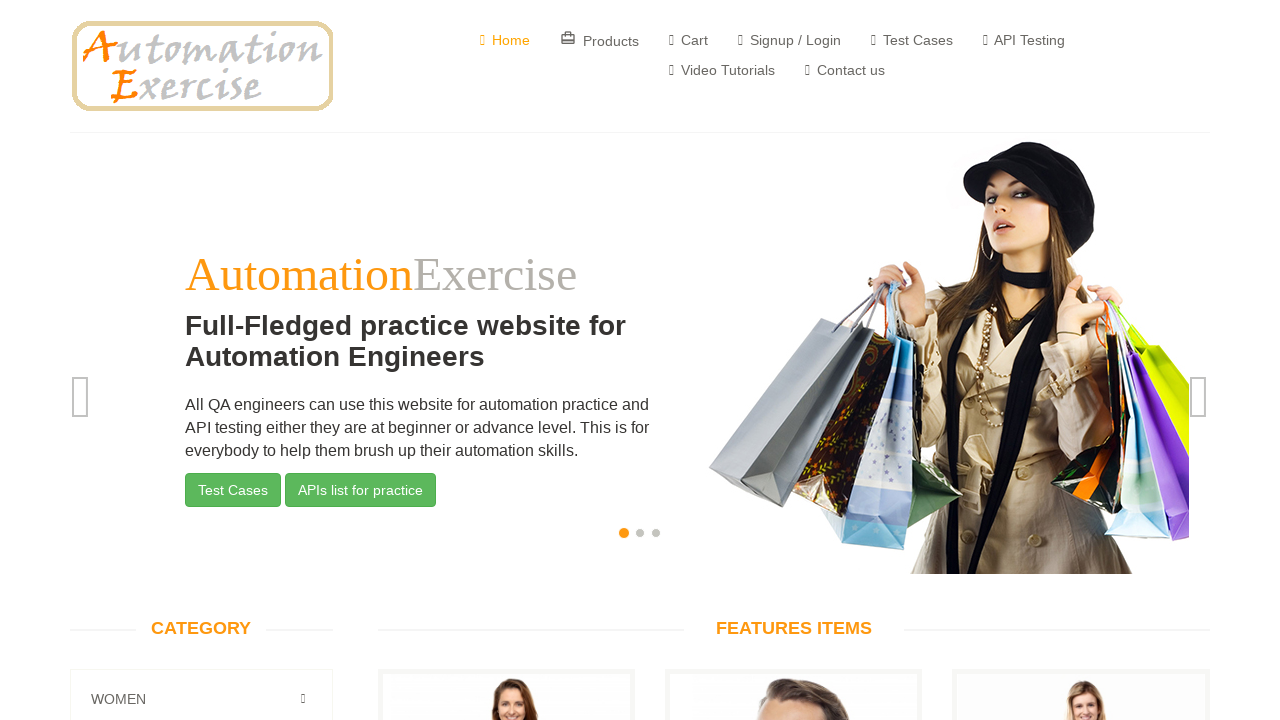

Clicked on Test Cases menu item (5th navigation link) at (912, 40) on xpath=(//ul/li)[5]/a
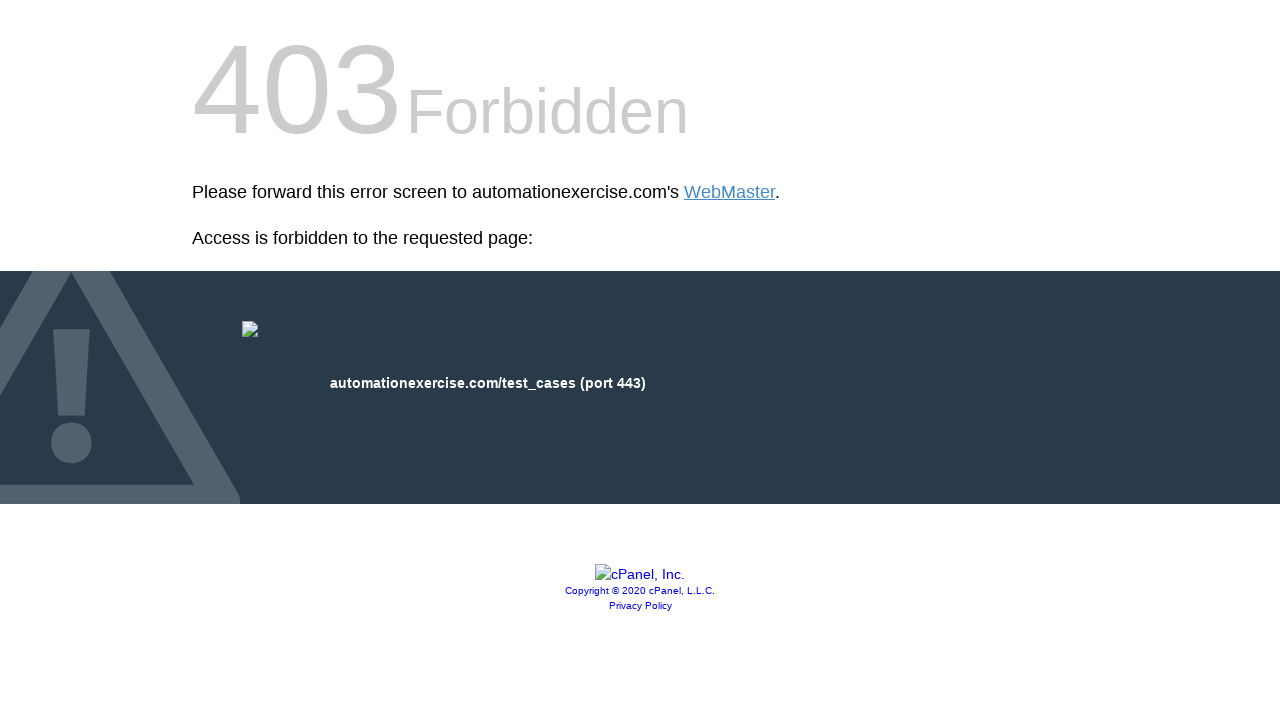

Set up dialog handler to dismiss JavaScript alert
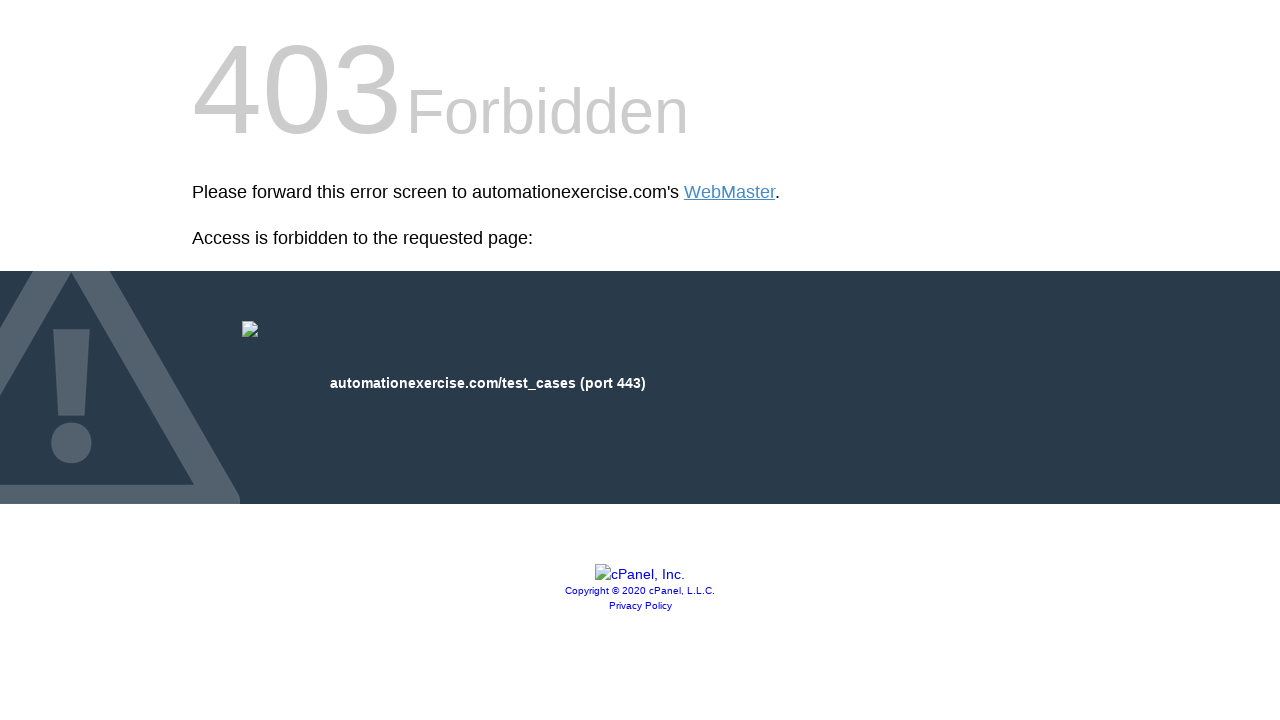

Navigation completed and verified URL changed to test_cases page
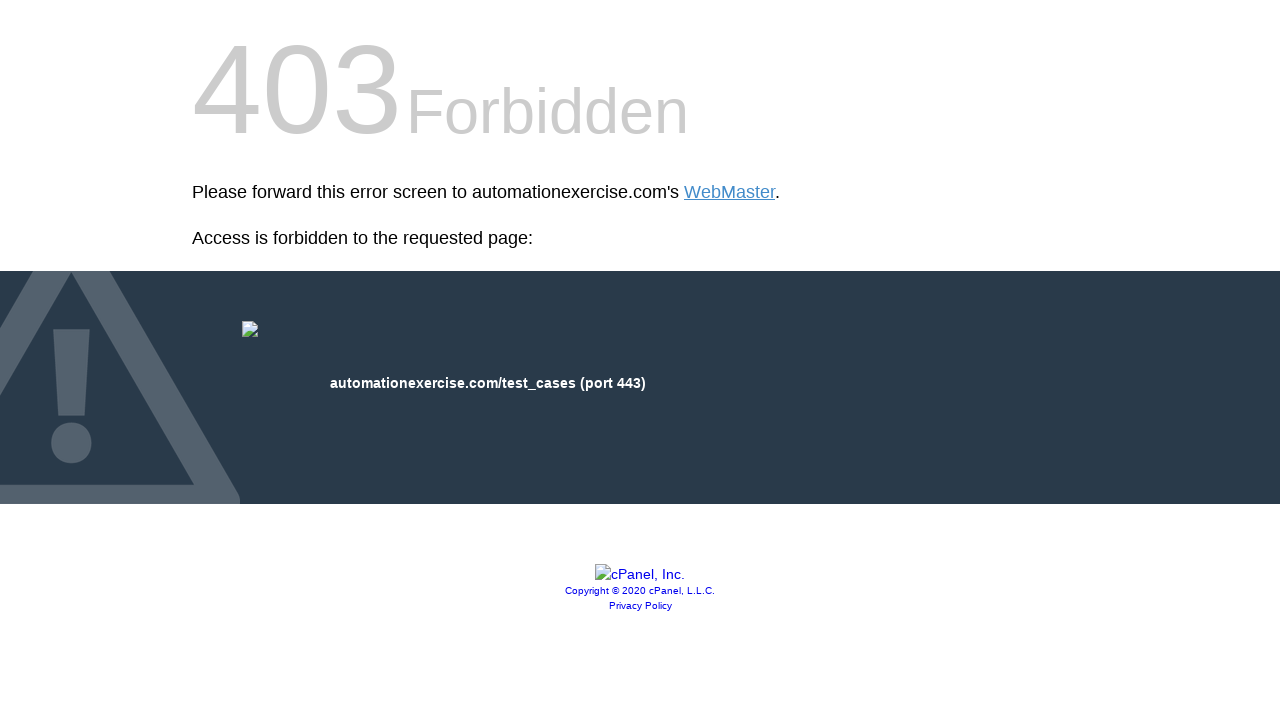

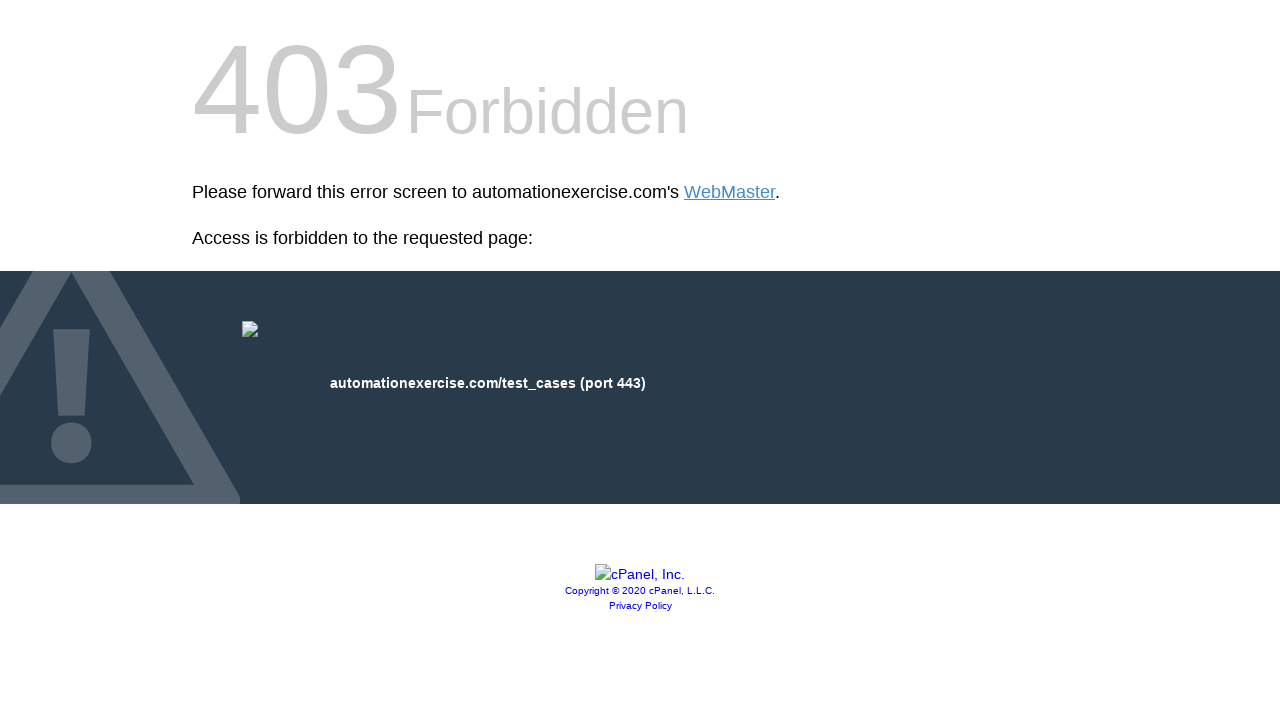